Tests filtering to display all items after viewing filtered lists.

Starting URL: https://demo.playwright.dev/todomvc

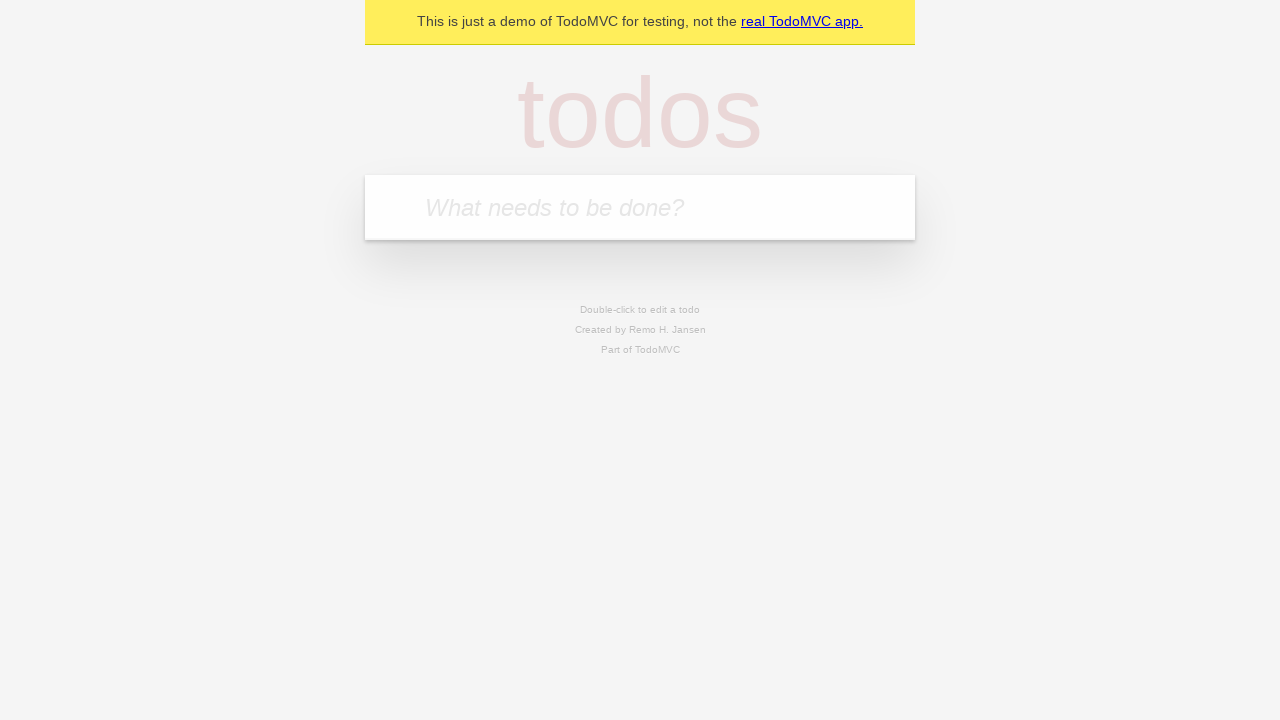

Filled todo input with 'buy some cheese' on internal:attr=[placeholder="What needs to be done?"i]
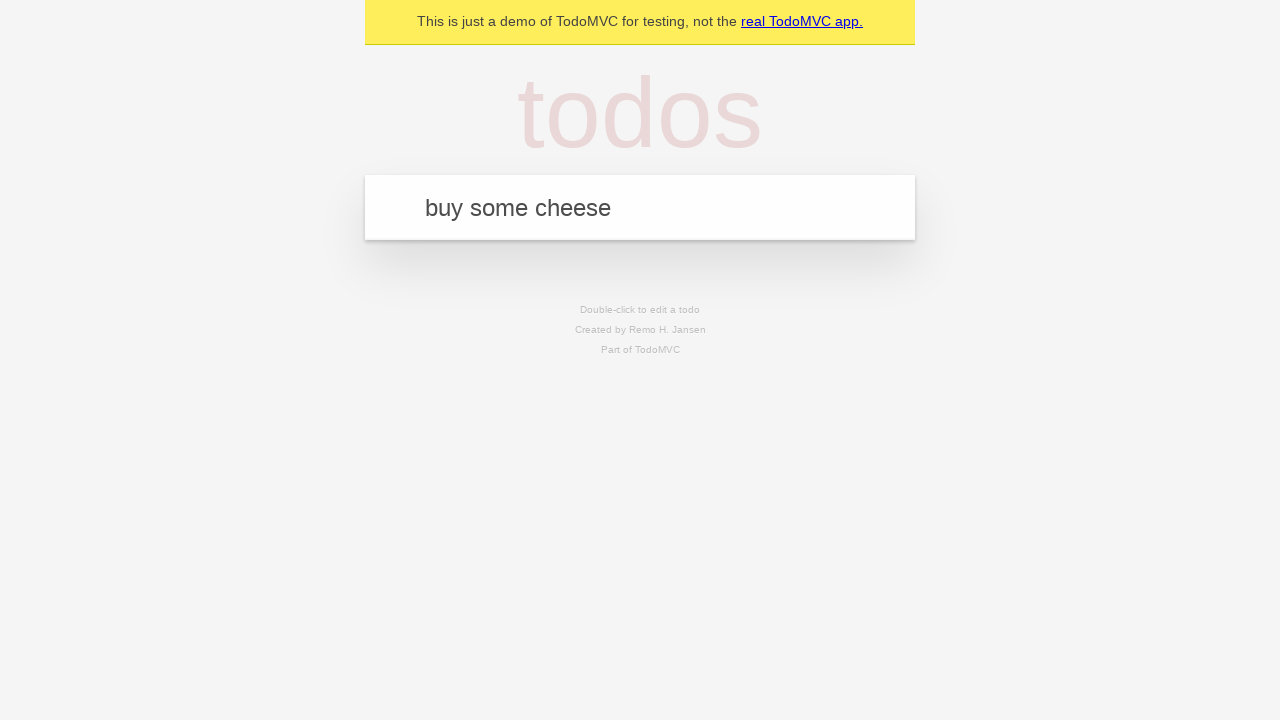

Pressed Enter to add first todo on internal:attr=[placeholder="What needs to be done?"i]
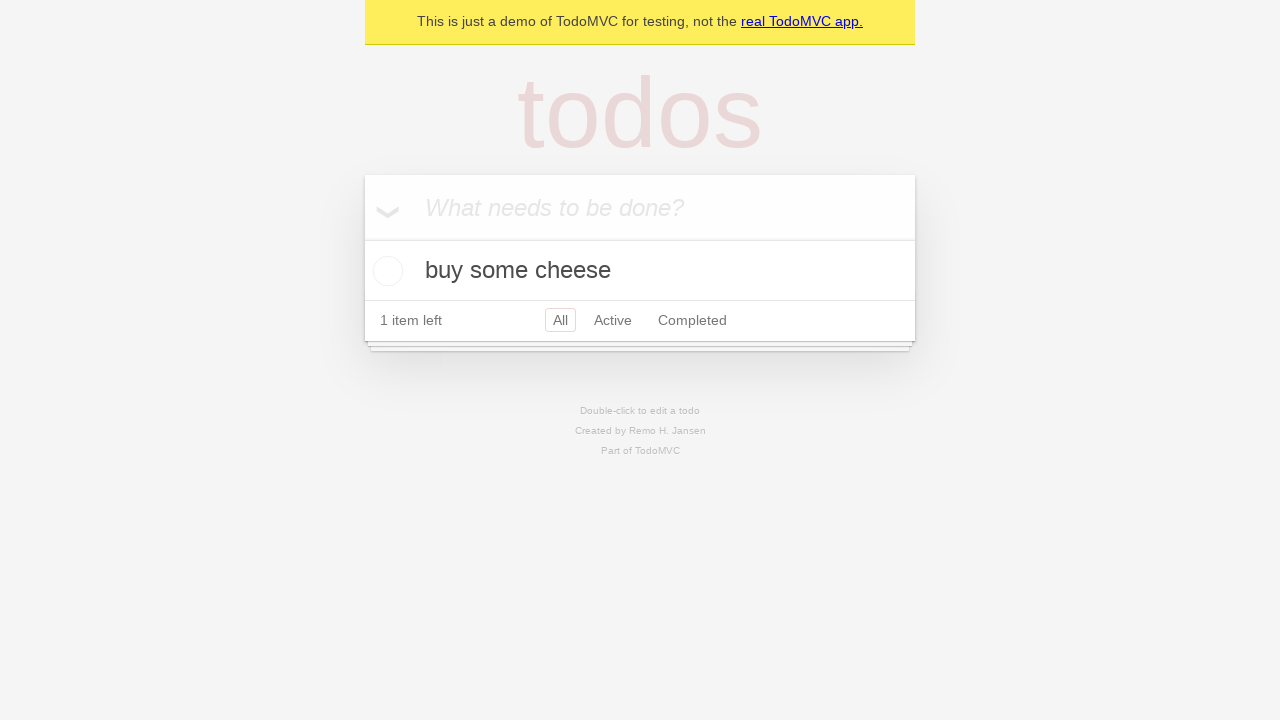

Filled todo input with 'feed the cat' on internal:attr=[placeholder="What needs to be done?"i]
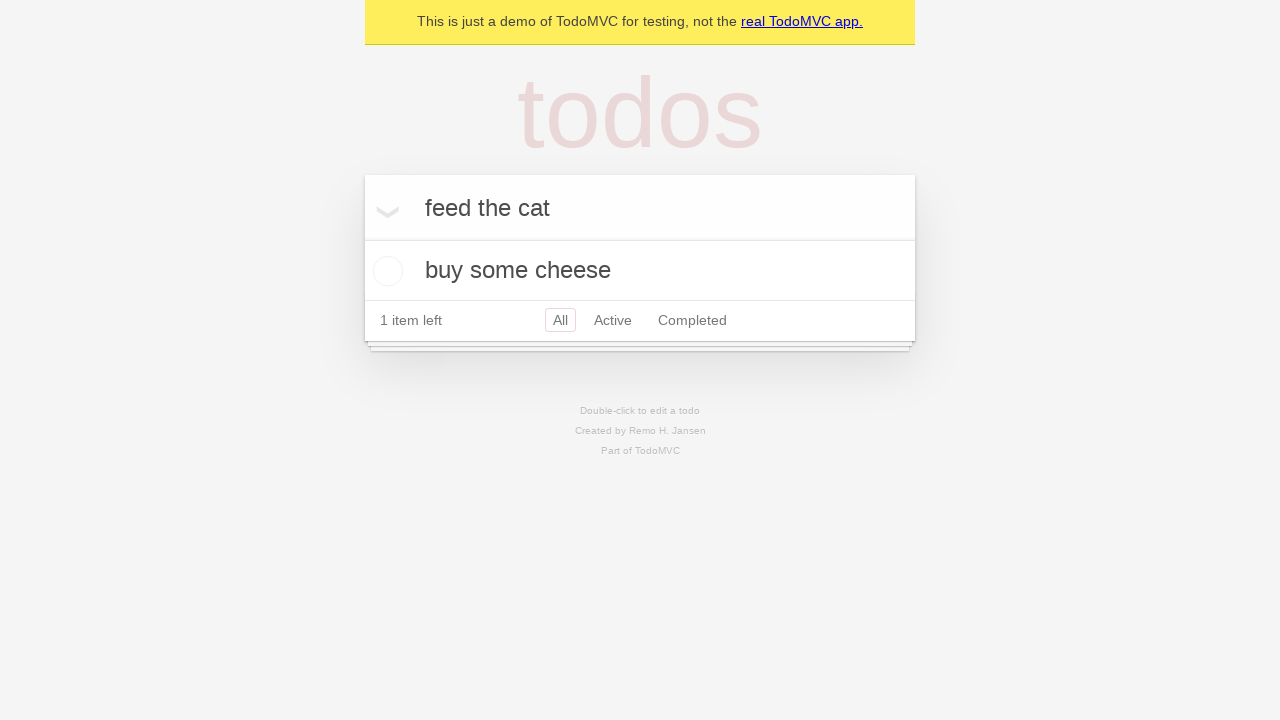

Pressed Enter to add second todo on internal:attr=[placeholder="What needs to be done?"i]
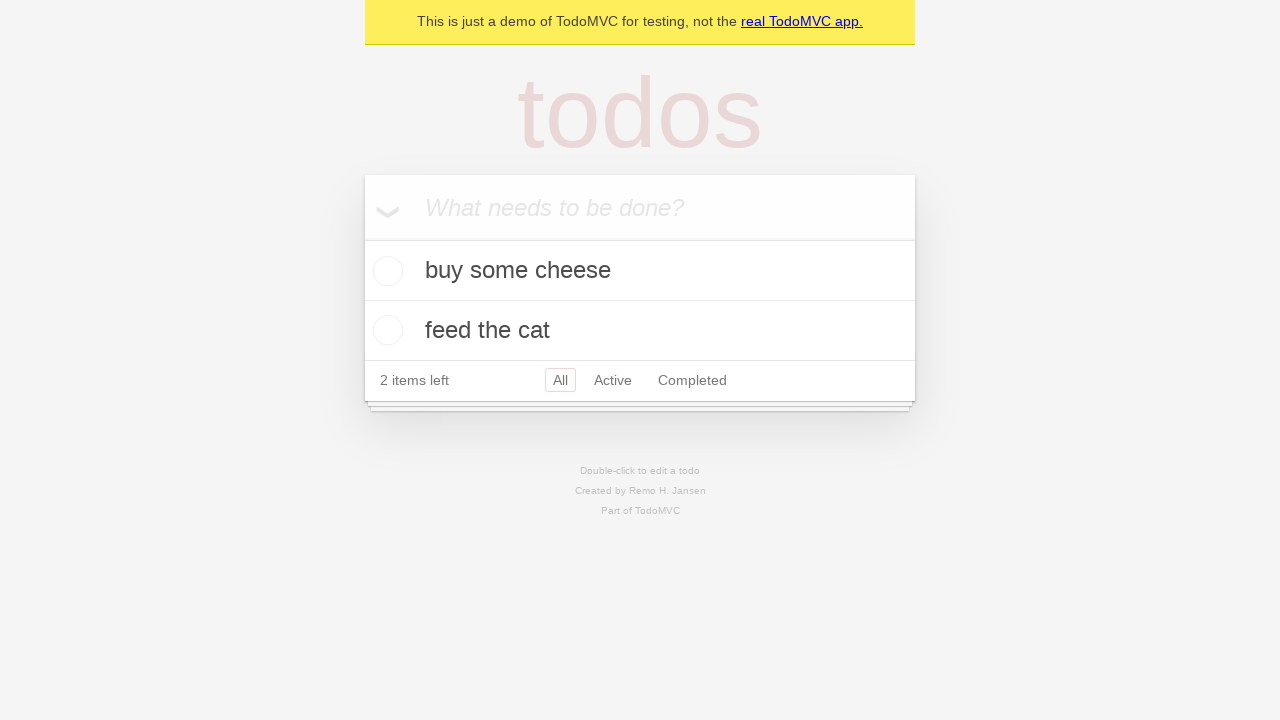

Filled todo input with 'book a doctors appointment' on internal:attr=[placeholder="What needs to be done?"i]
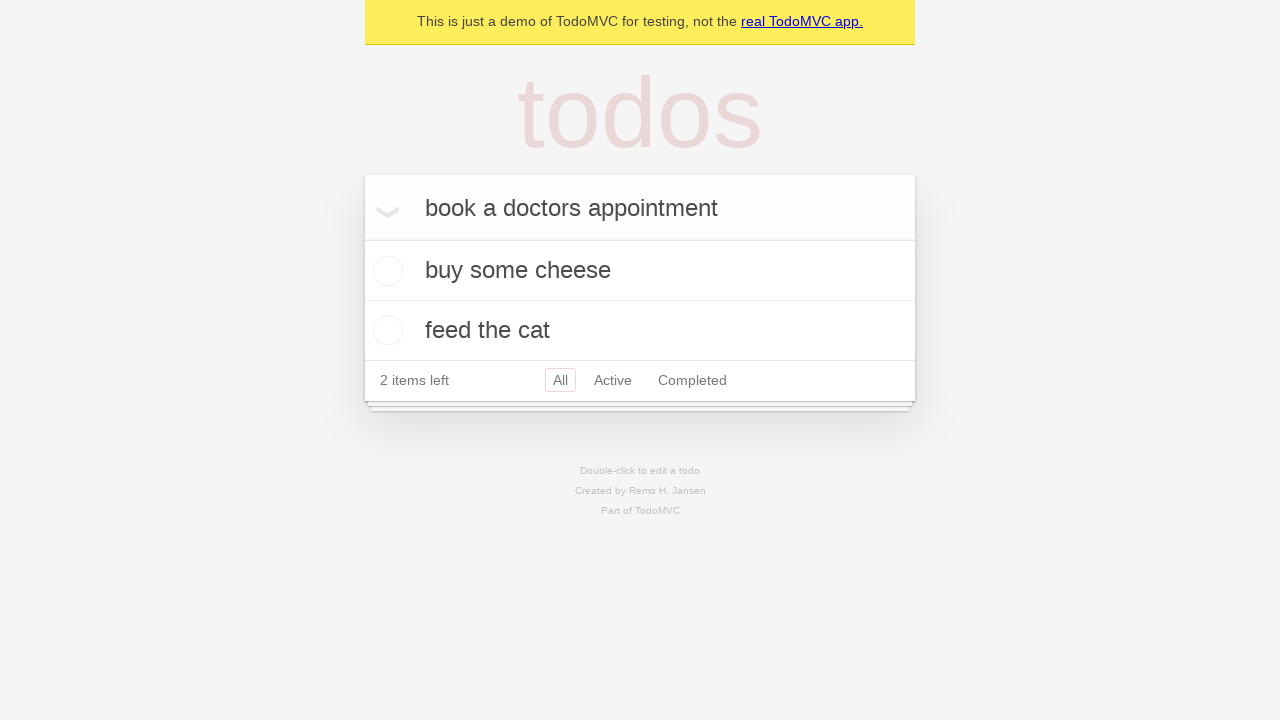

Pressed Enter to add third todo on internal:attr=[placeholder="What needs to be done?"i]
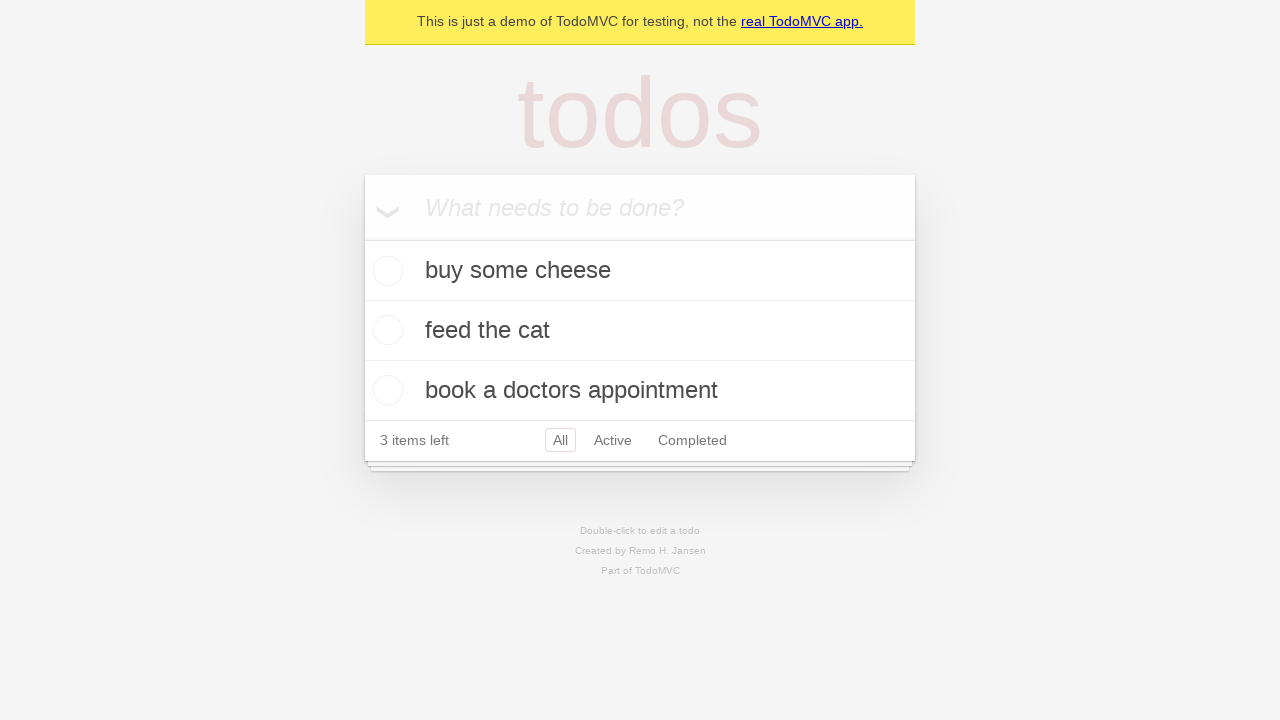

Checked the second todo item at (385, 330) on internal:testid=[data-testid="todo-item"s] >> nth=1 >> internal:role=checkbox
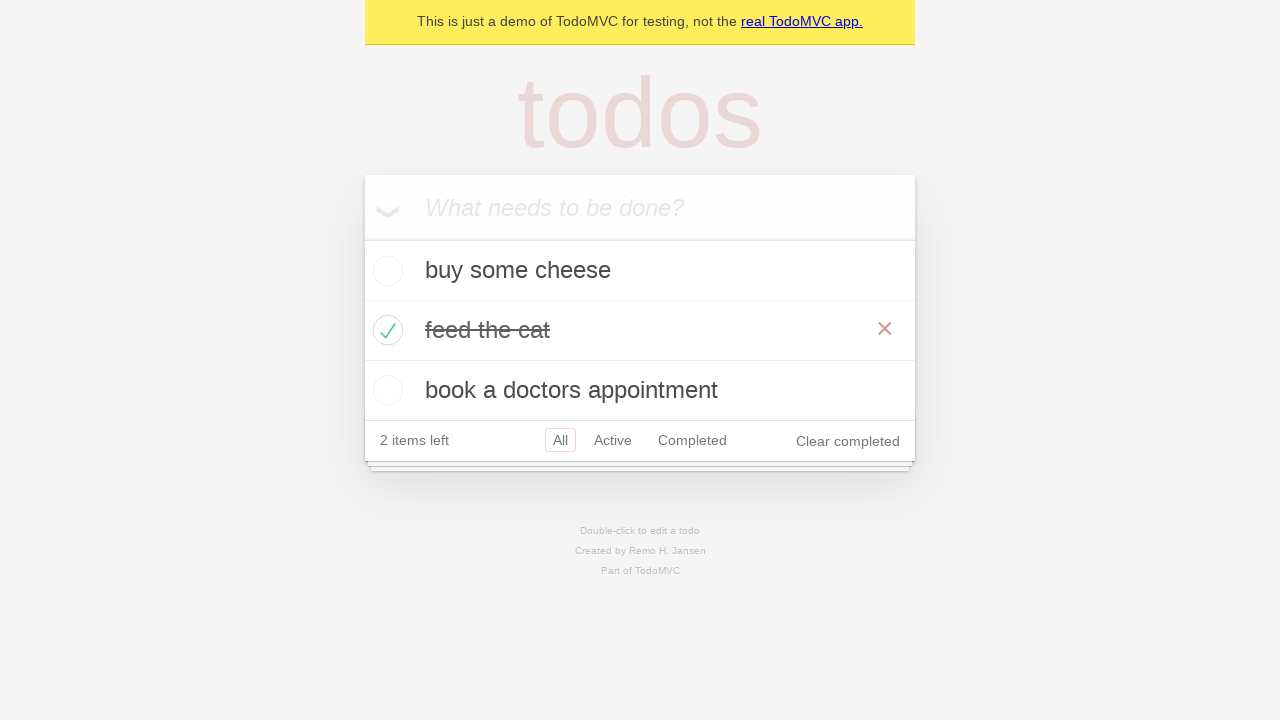

Clicked Active filter to display only active items at (613, 440) on internal:role=link[name="Active"i]
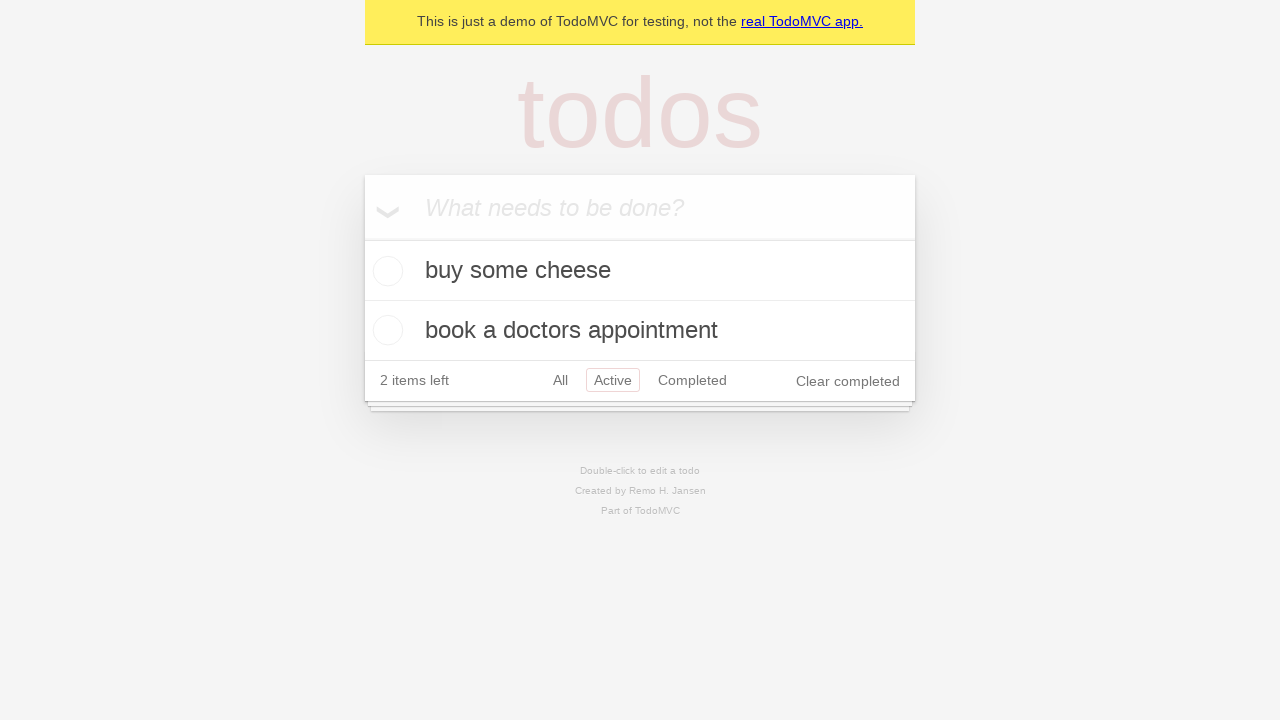

Clicked Completed filter to display only completed items at (692, 380) on internal:role=link[name="Completed"i]
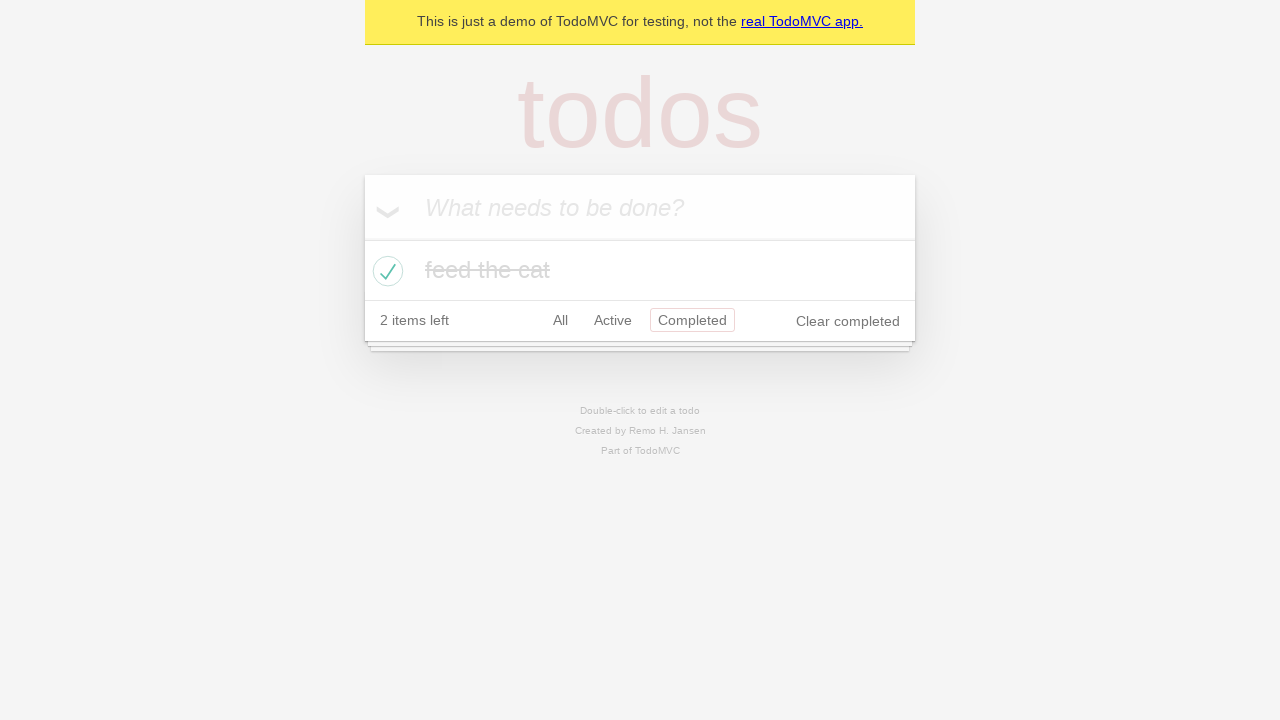

Clicked All filter to display all items at (560, 320) on internal:role=link[name="All"i]
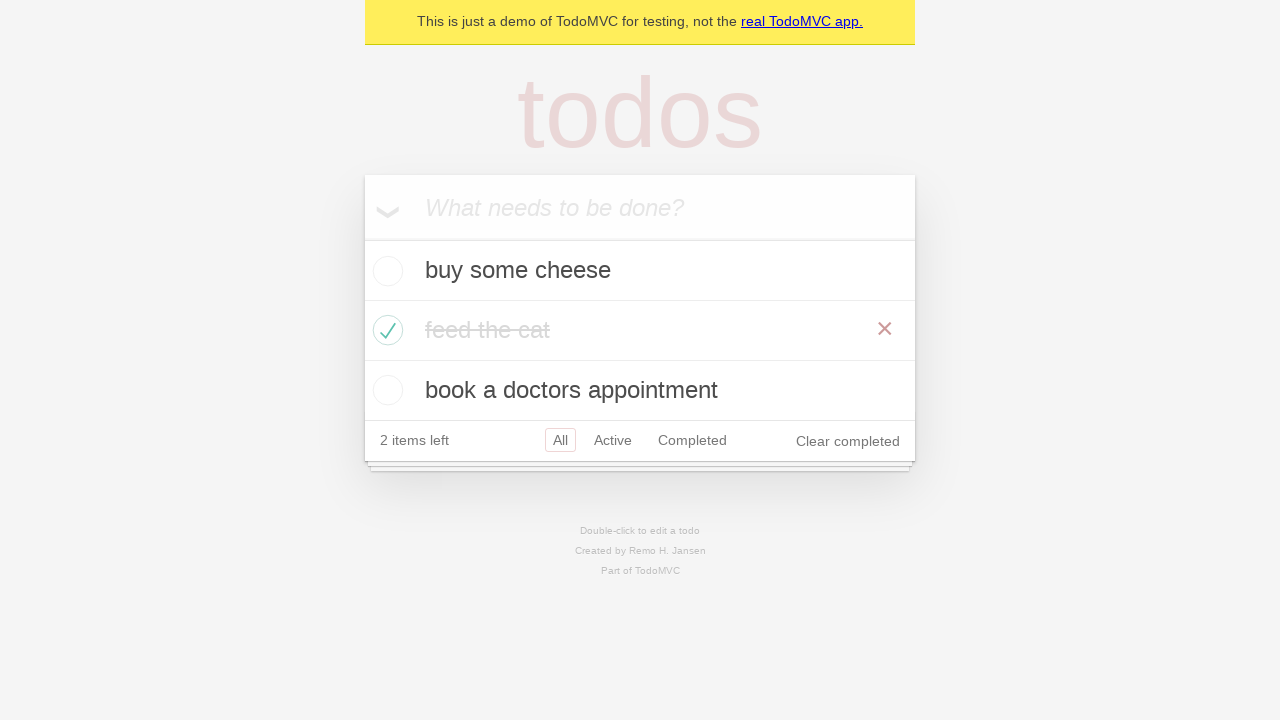

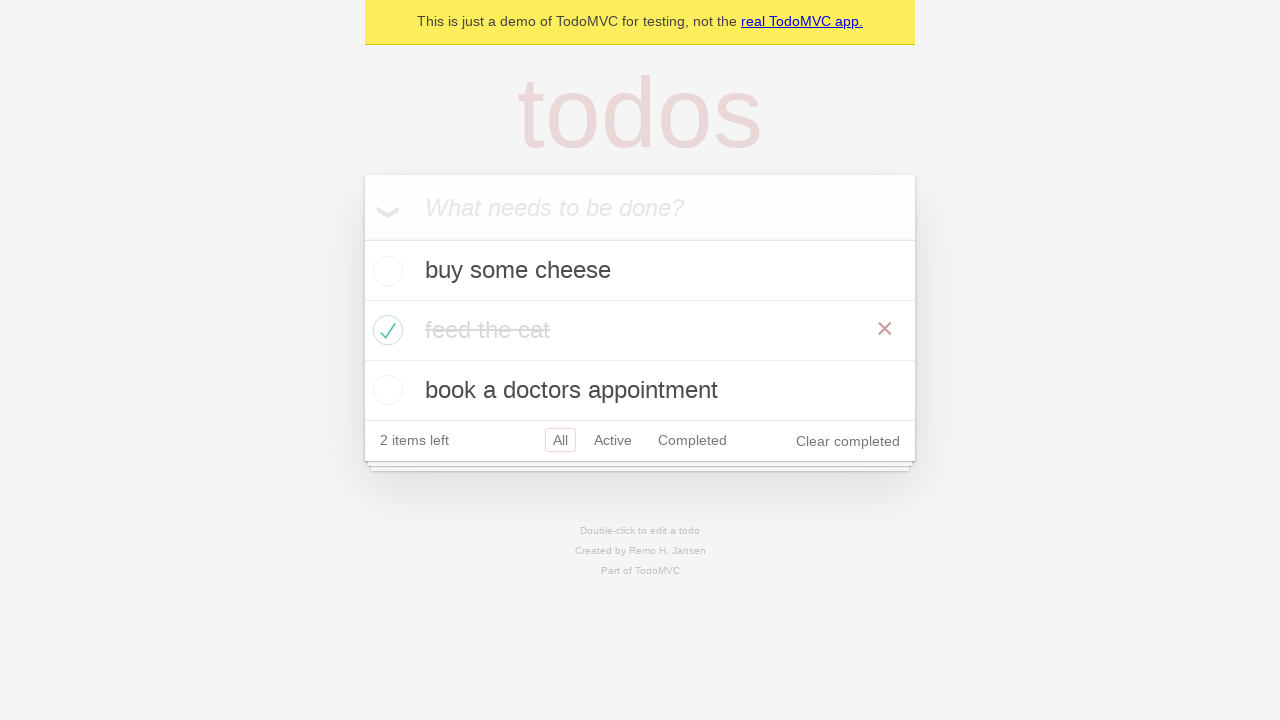